Tests the Playwright documentation homepage by verifying the page title, checking the "Get Started" link attributes, and clicking through to the intro page.

Starting URL: https://playwright.dev/

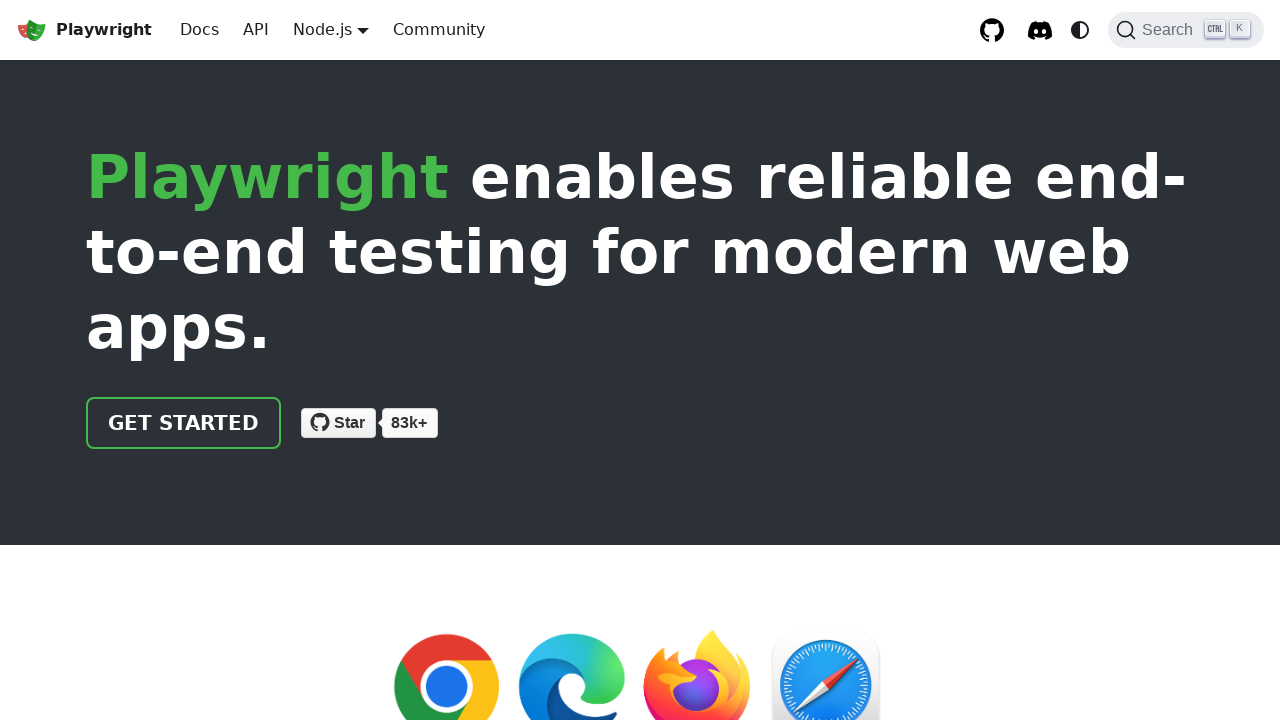

Navbar logo loaded on Playwright documentation homepage
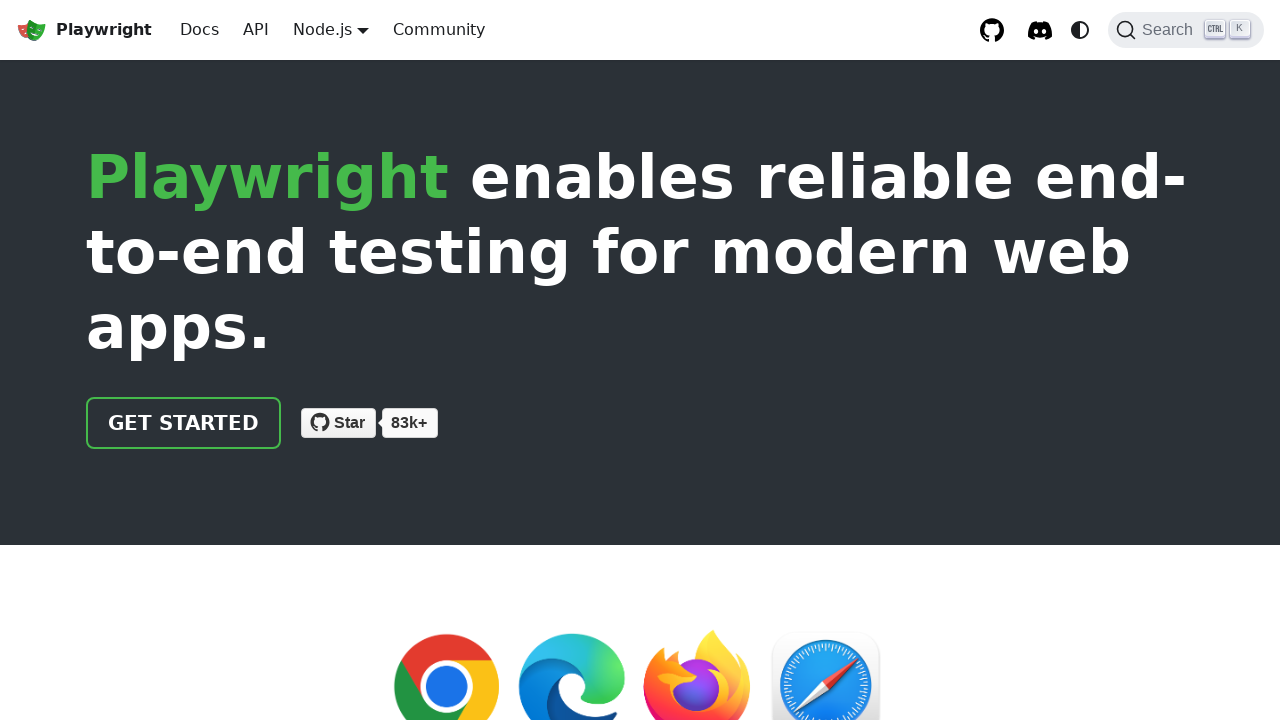

Clicked 'Get Started' link at (184, 423) on internal:text="Get Started"i
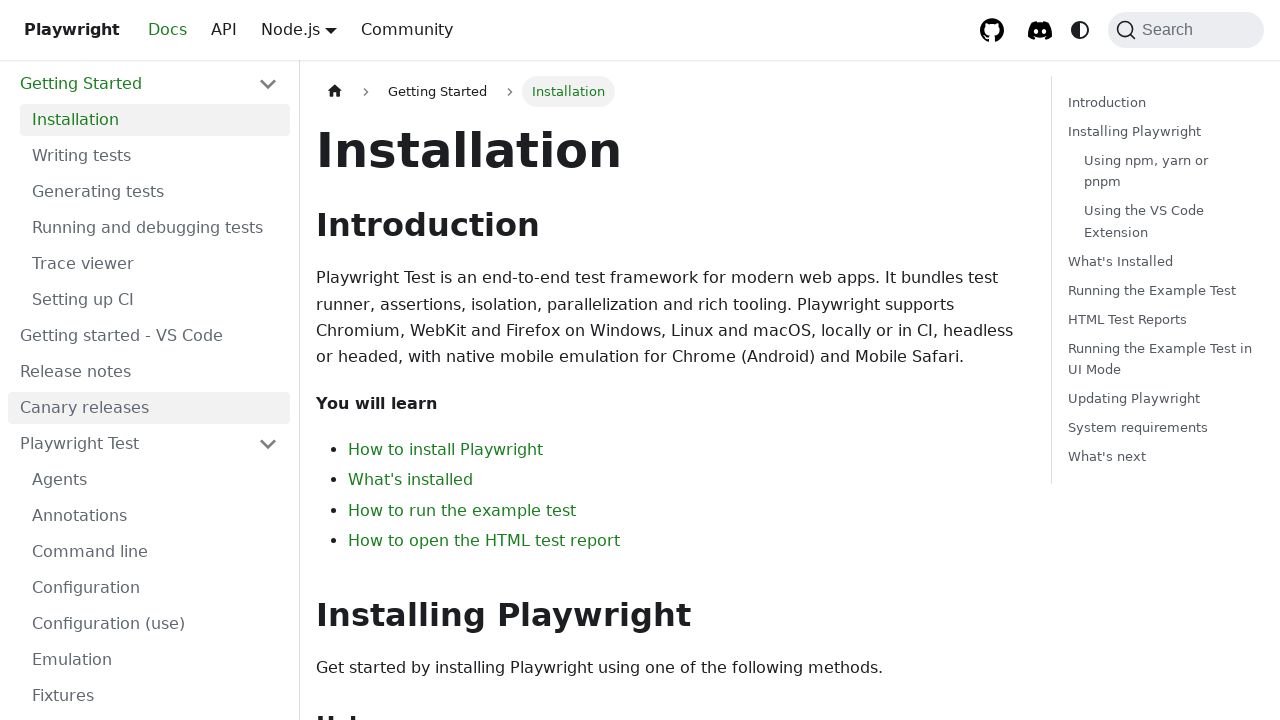

Successfully navigated to intro page
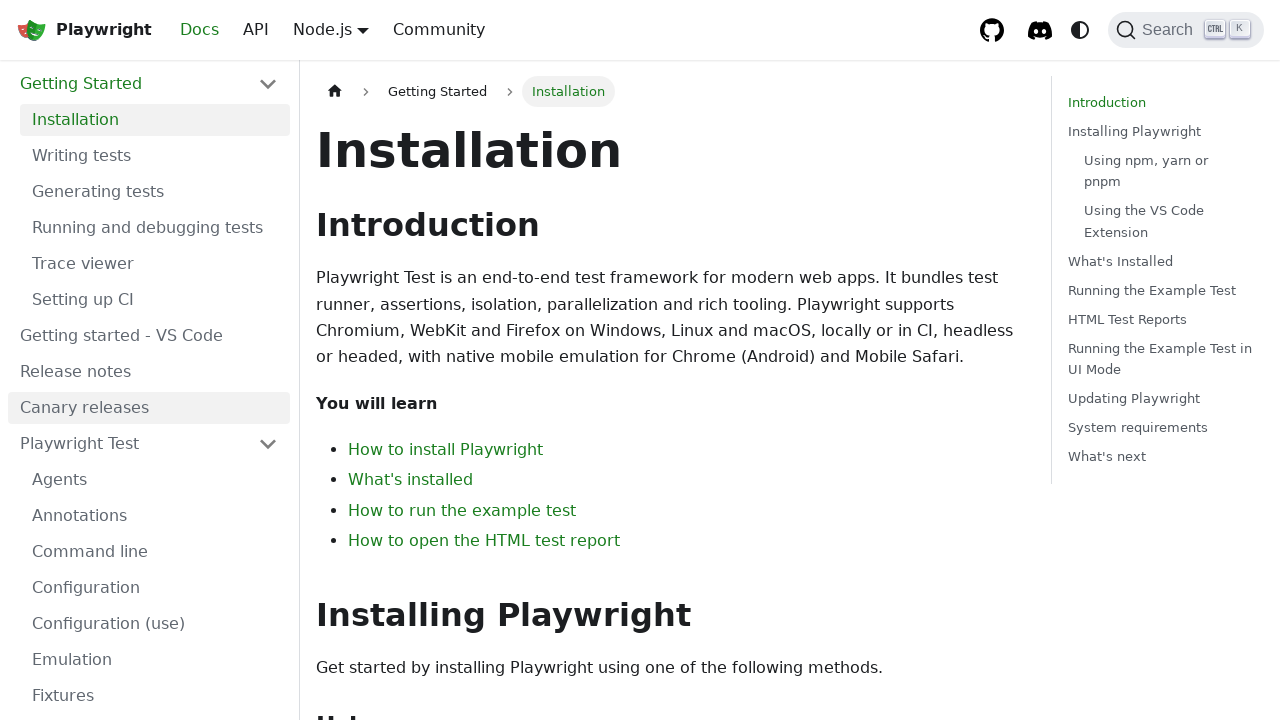

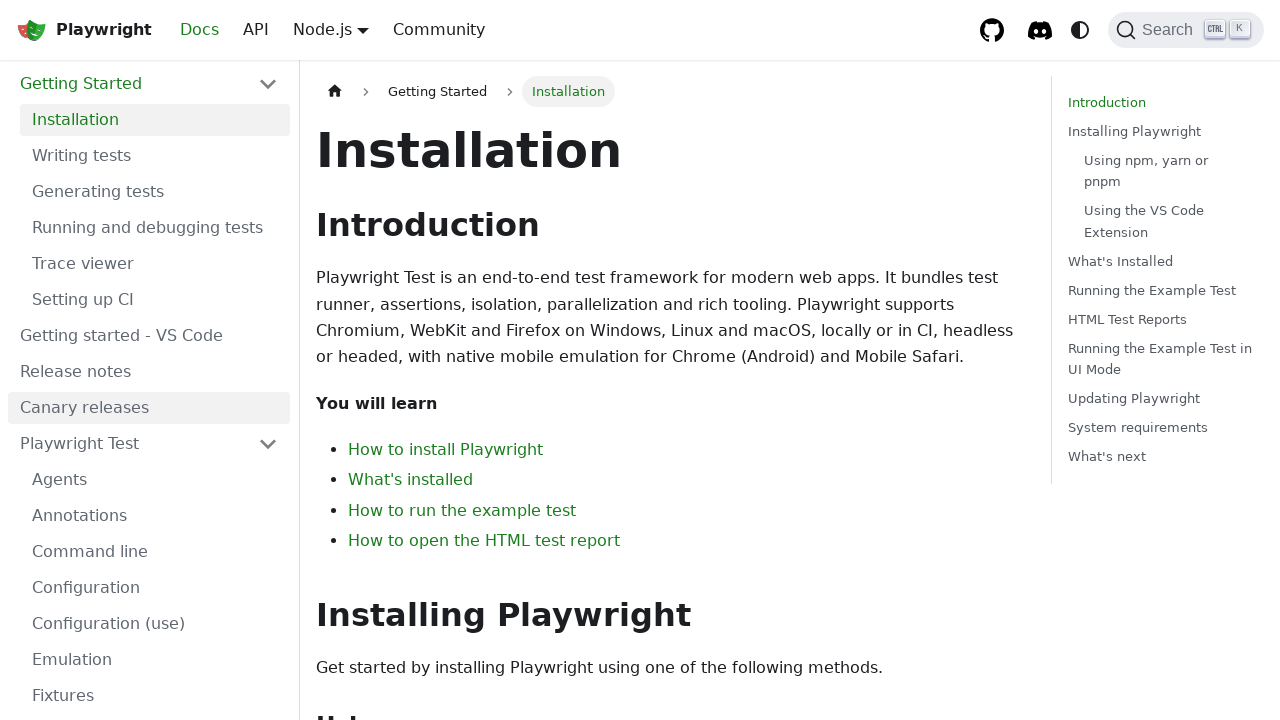